Navigates to getcalley.com and sets the browser viewport to 1536x864 resolution to verify the page loads correctly at this screen size.

Starting URL: https://www.getcalley.com/

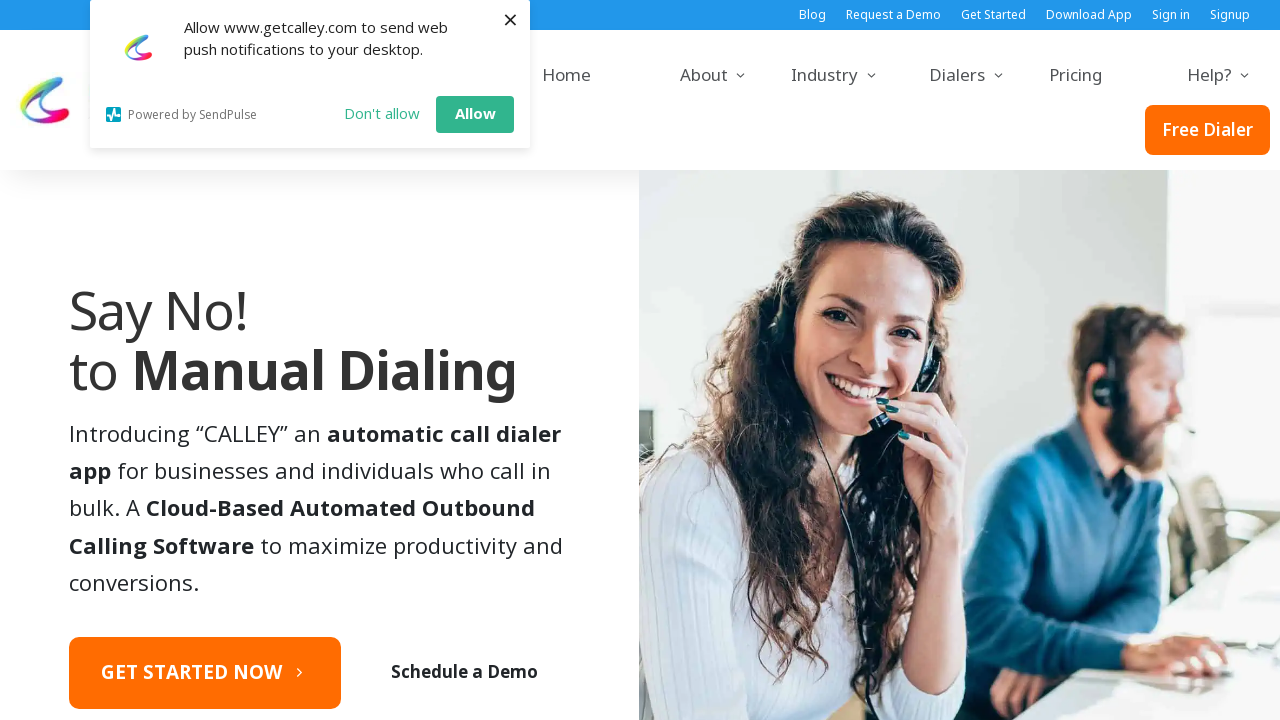

Set browser viewport to 1536x864 resolution
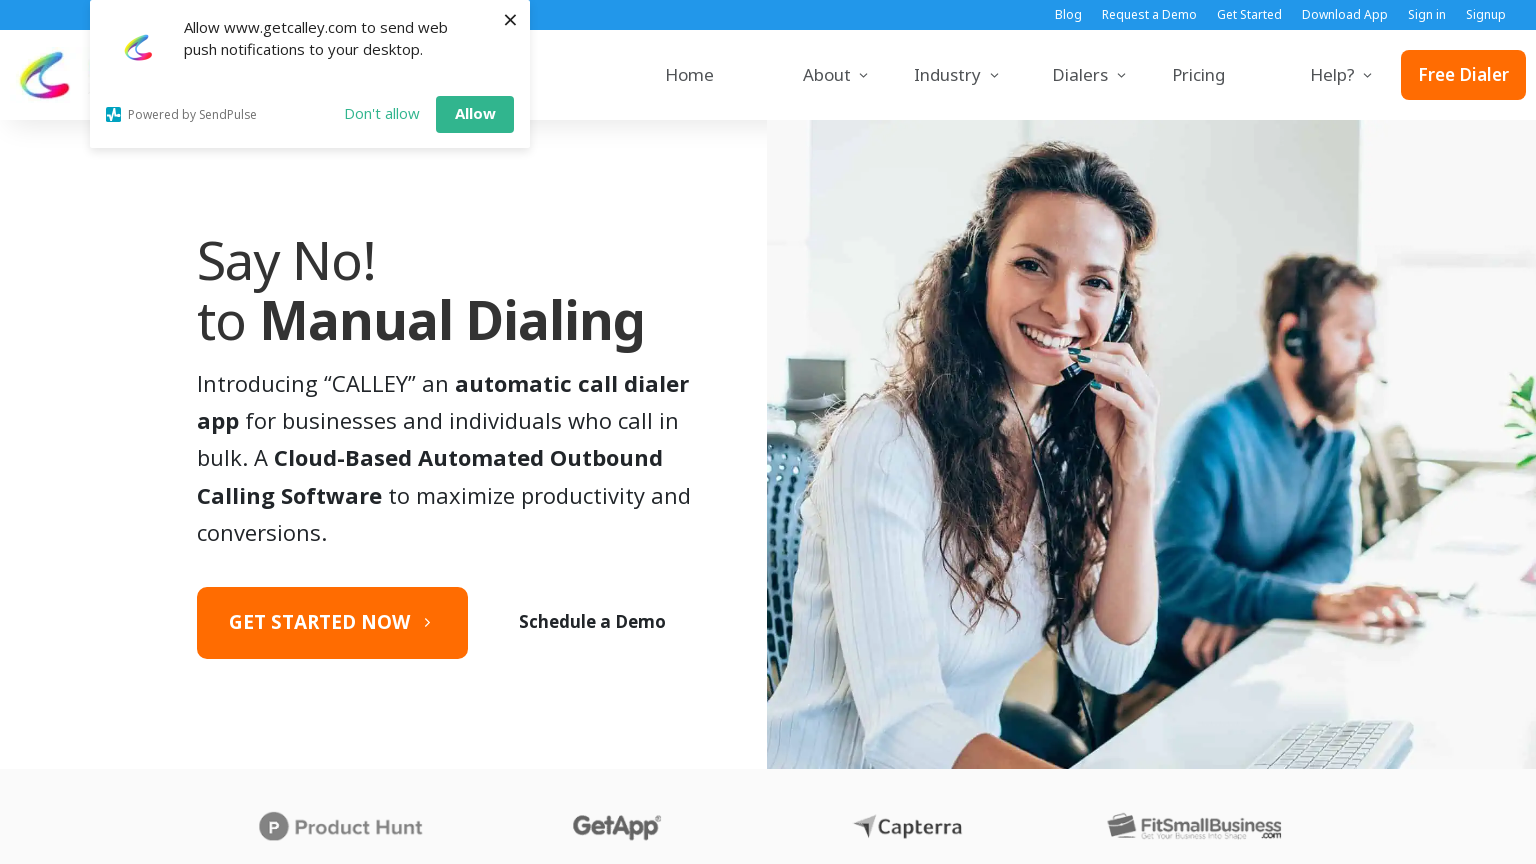

Page content loaded successfully at 1536x864 resolution
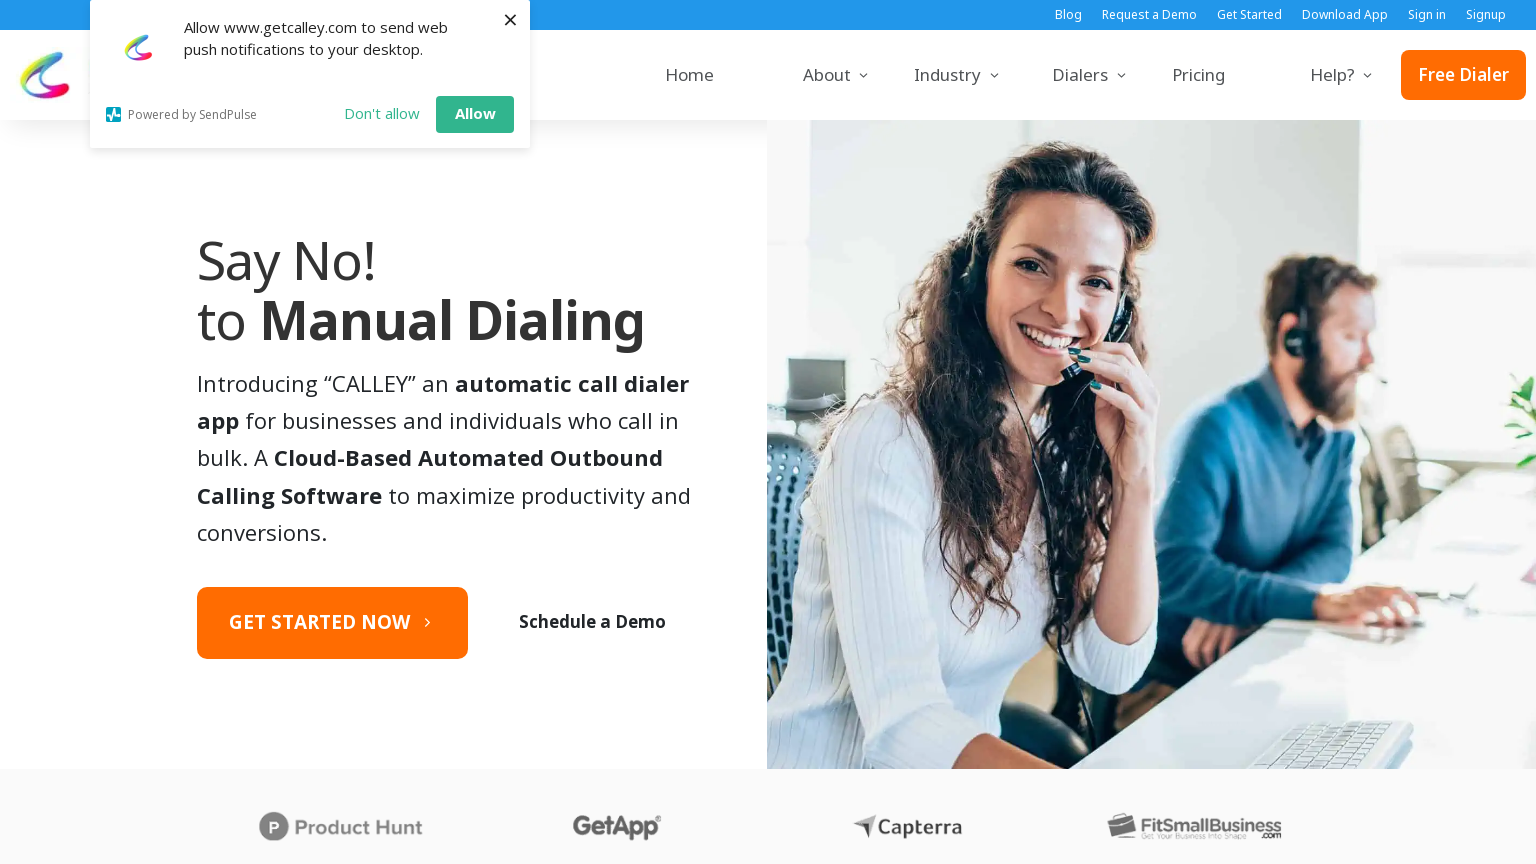

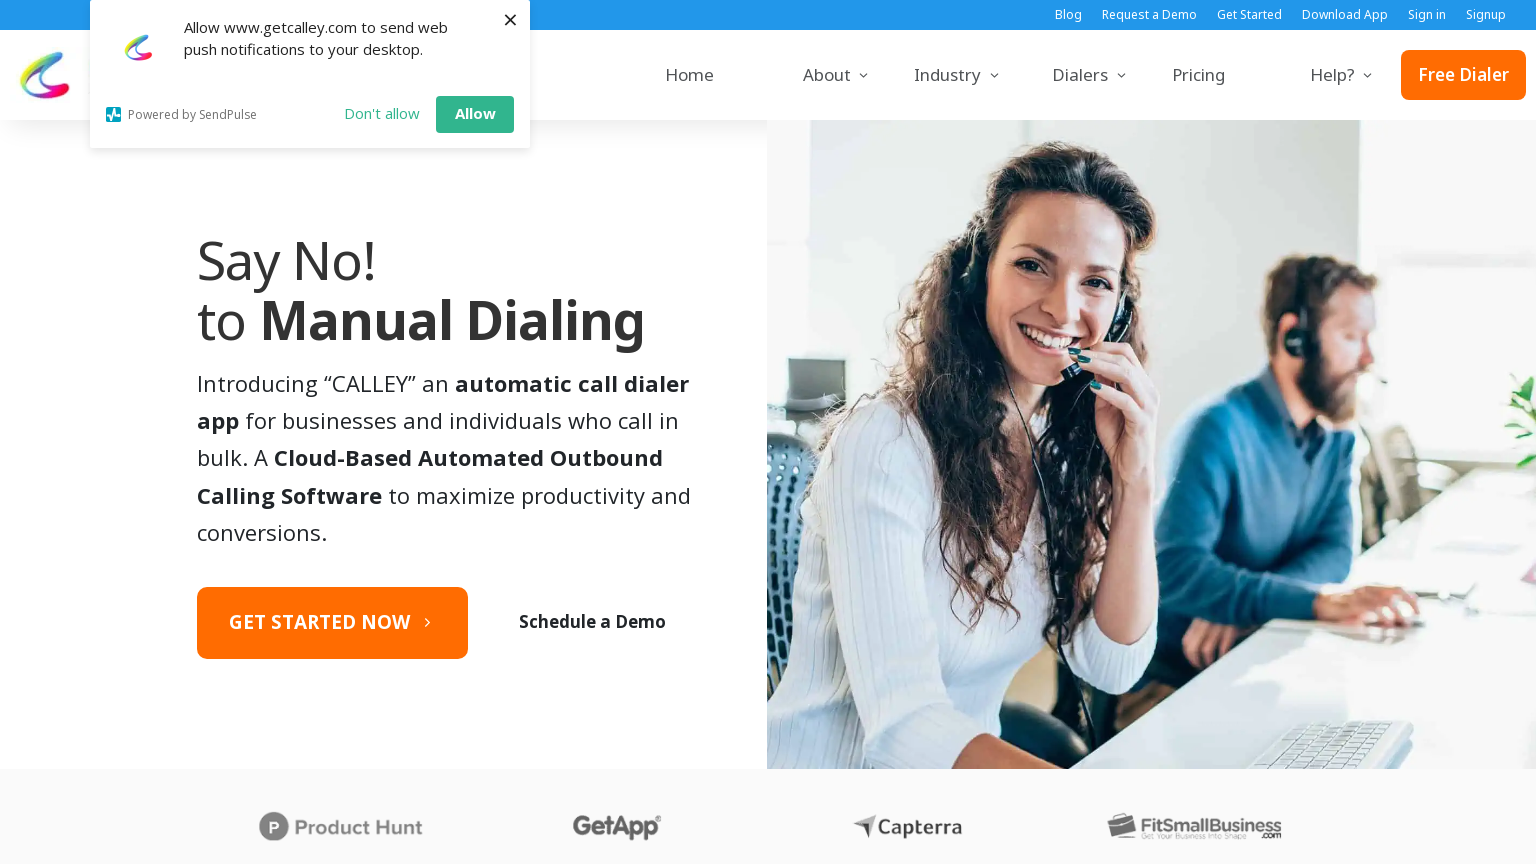